Tests static dropdown selection functionality by selecting options by index and by visible text from a currency dropdown

Starting URL: https://rahulshettyacademy.com/dropdownsPractise/

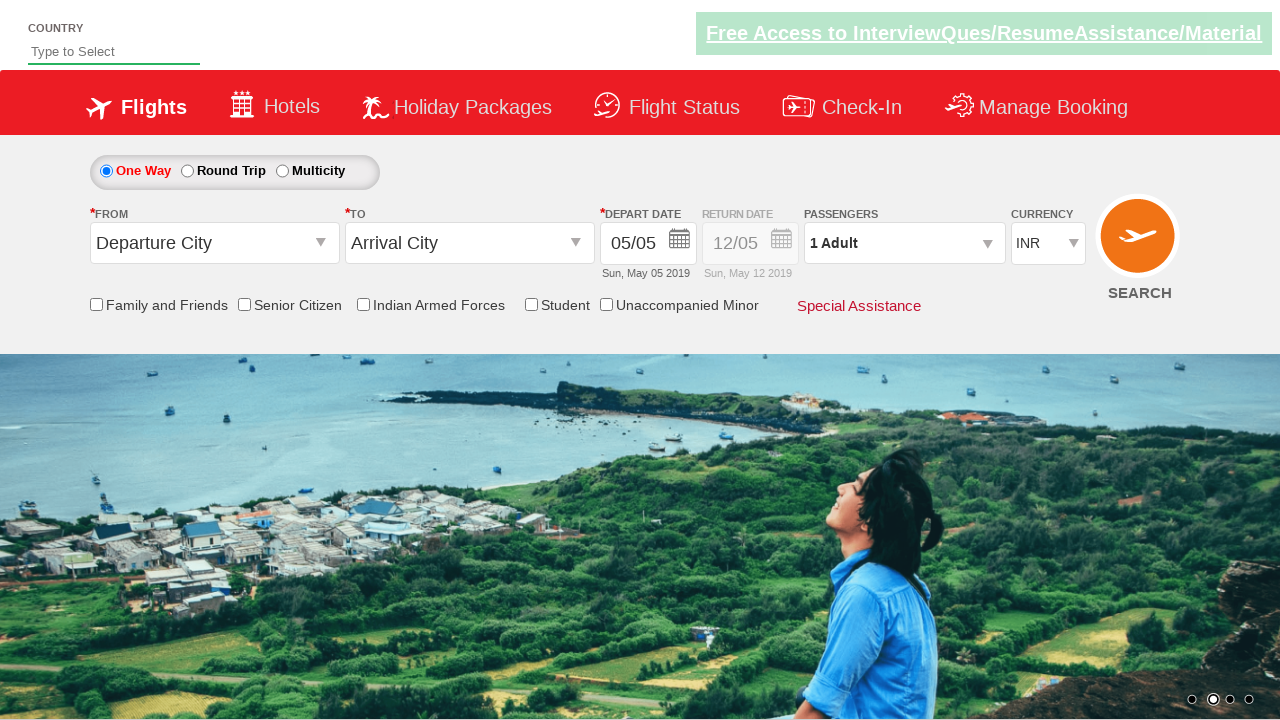

Selected 4th option (index 3) from currency dropdown on #ctl00_mainContent_DropDownListCurrency
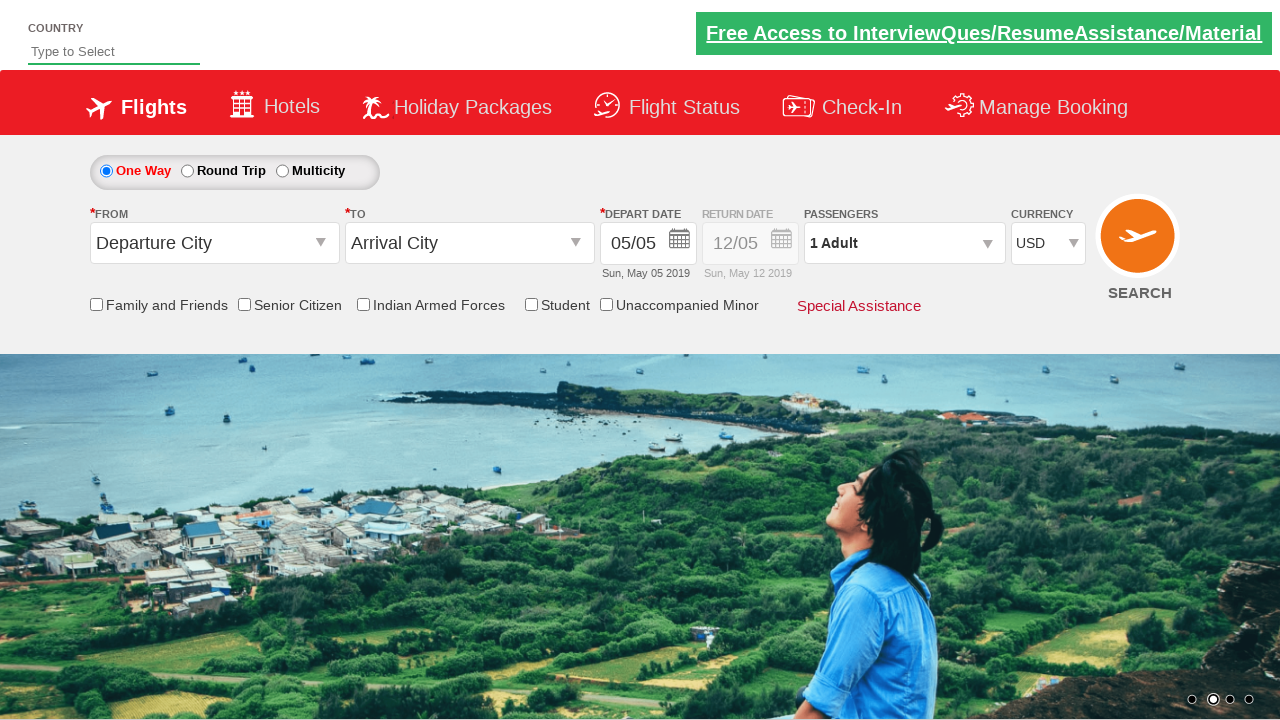

Selected 'AED' currency option by visible text on #ctl00_mainContent_DropDownListCurrency
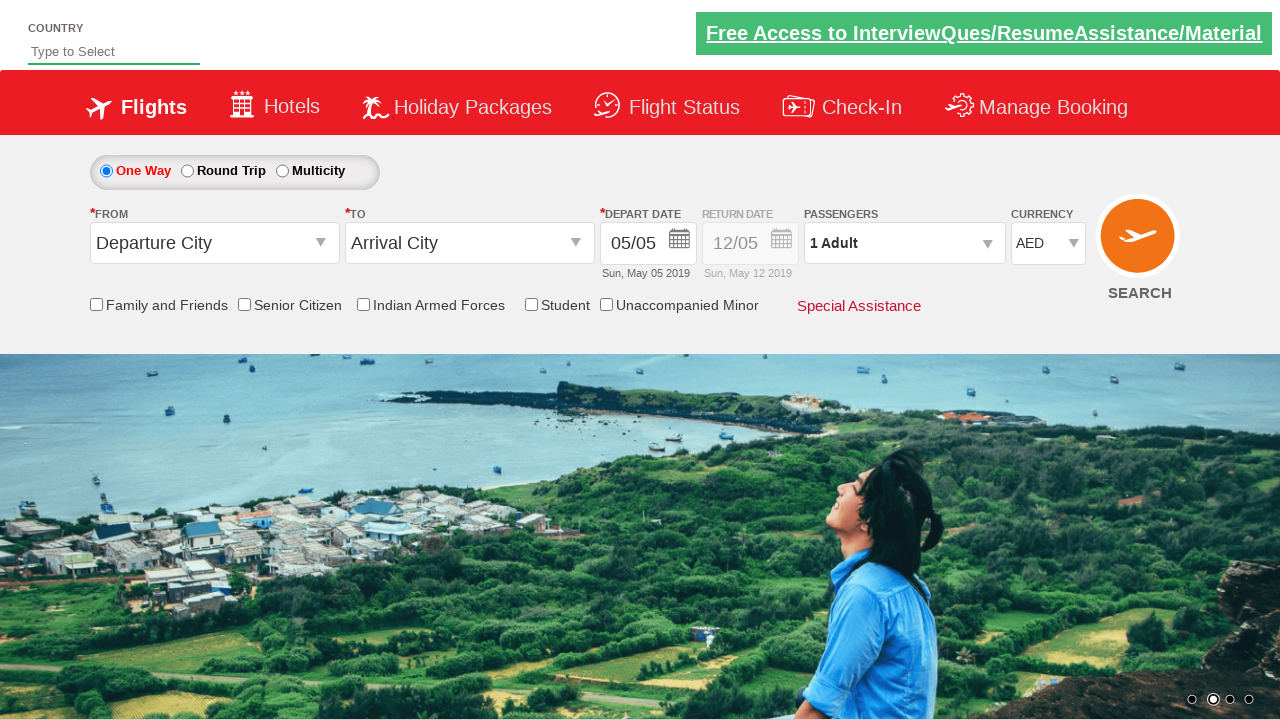

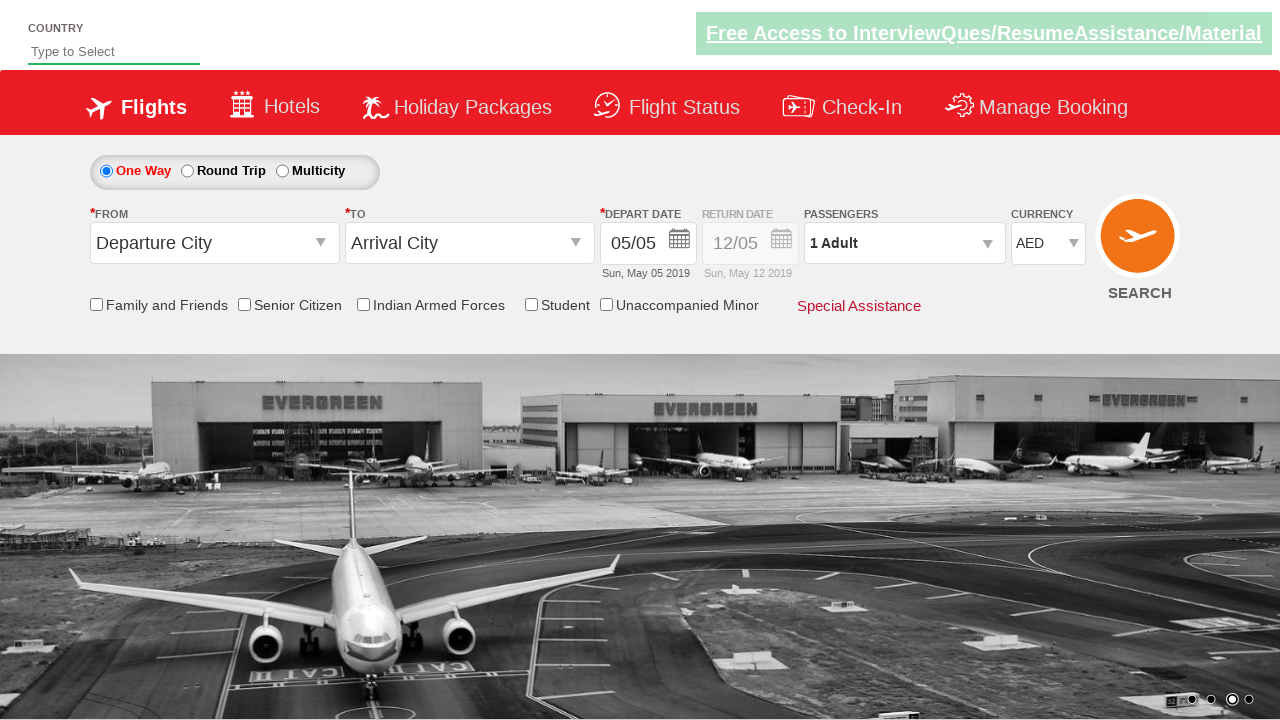